Tests explicit wait functionality by clicking a button to start a timer and waiting for a WebDriver text element to become visible

Starting URL: http://seleniumpractise.blogspot.com/2016/08/how-to-use-explicit-wait-in-selenium.html

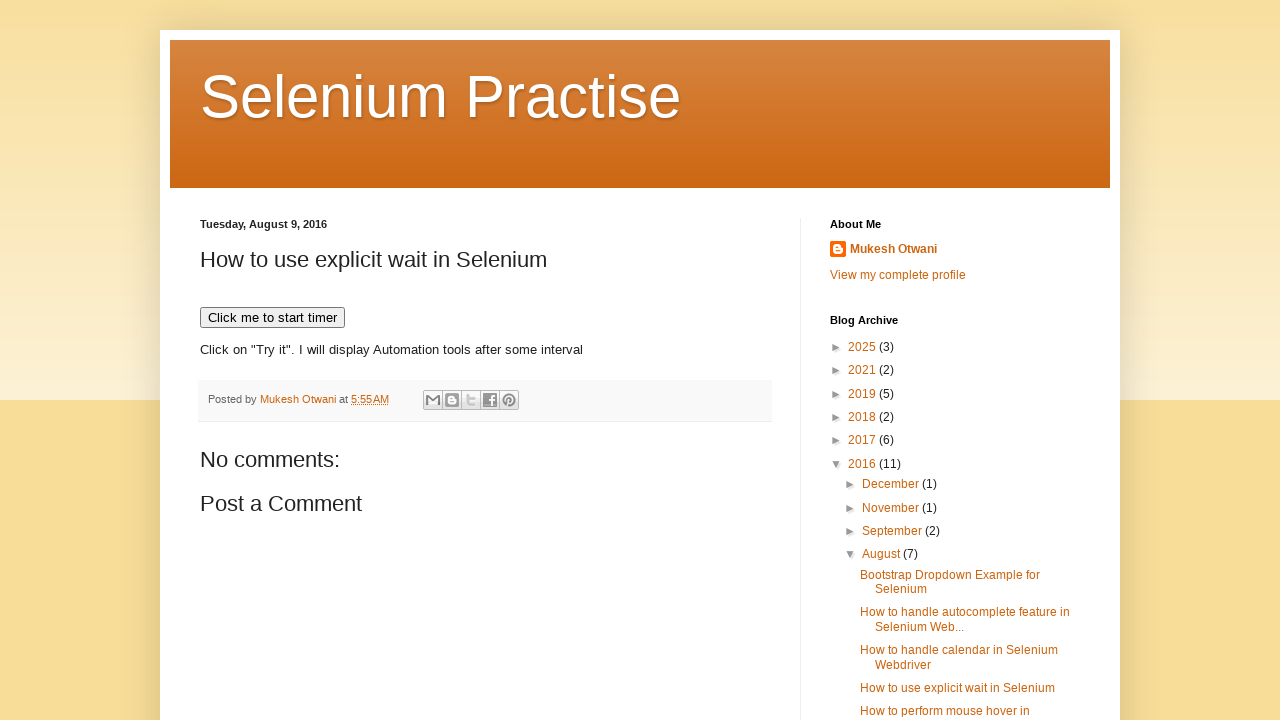

Navigated to explicit wait test page
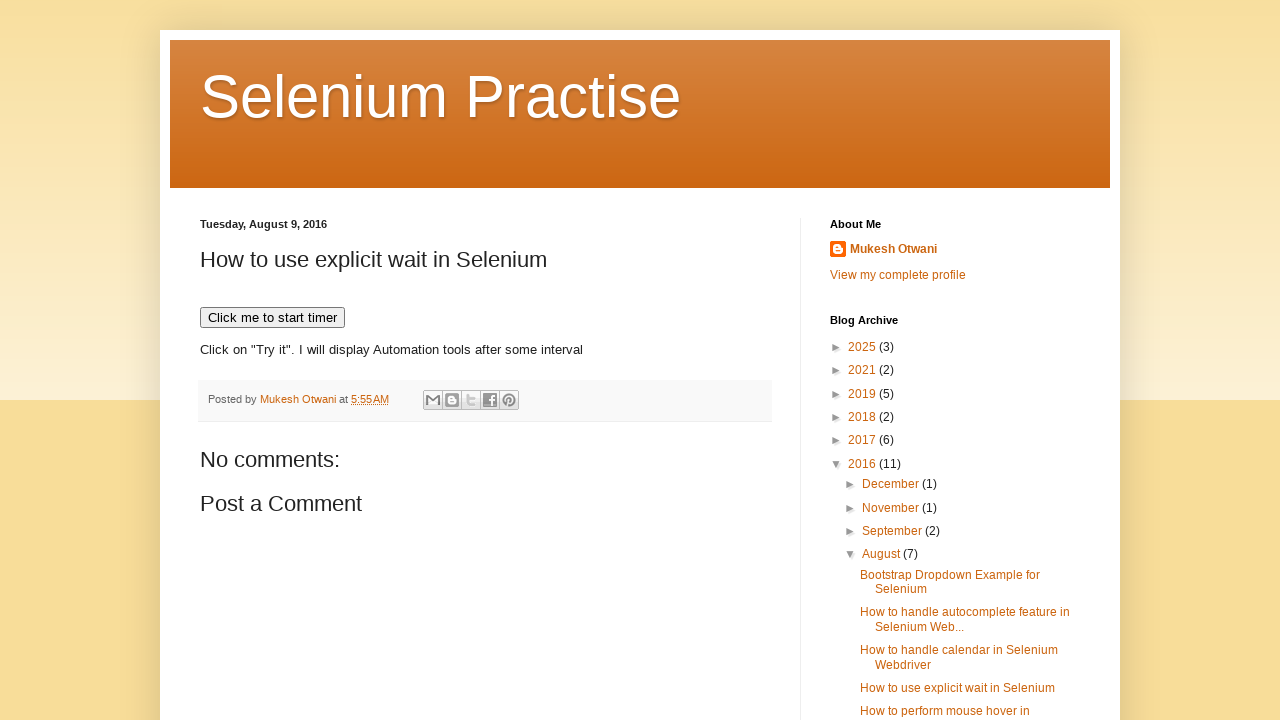

Clicked button to start timer at (272, 318) on xpath=//button[text()='Click me to start timer']
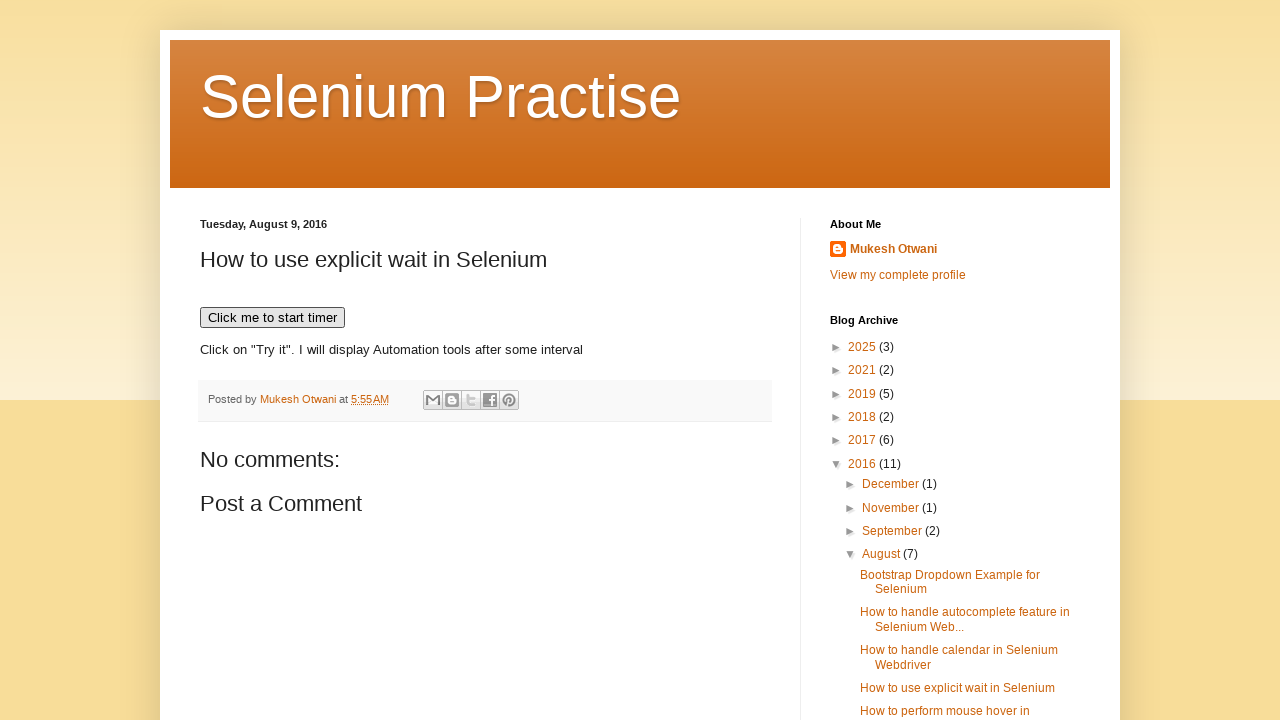

WebDriver text element became visible after explicit wait
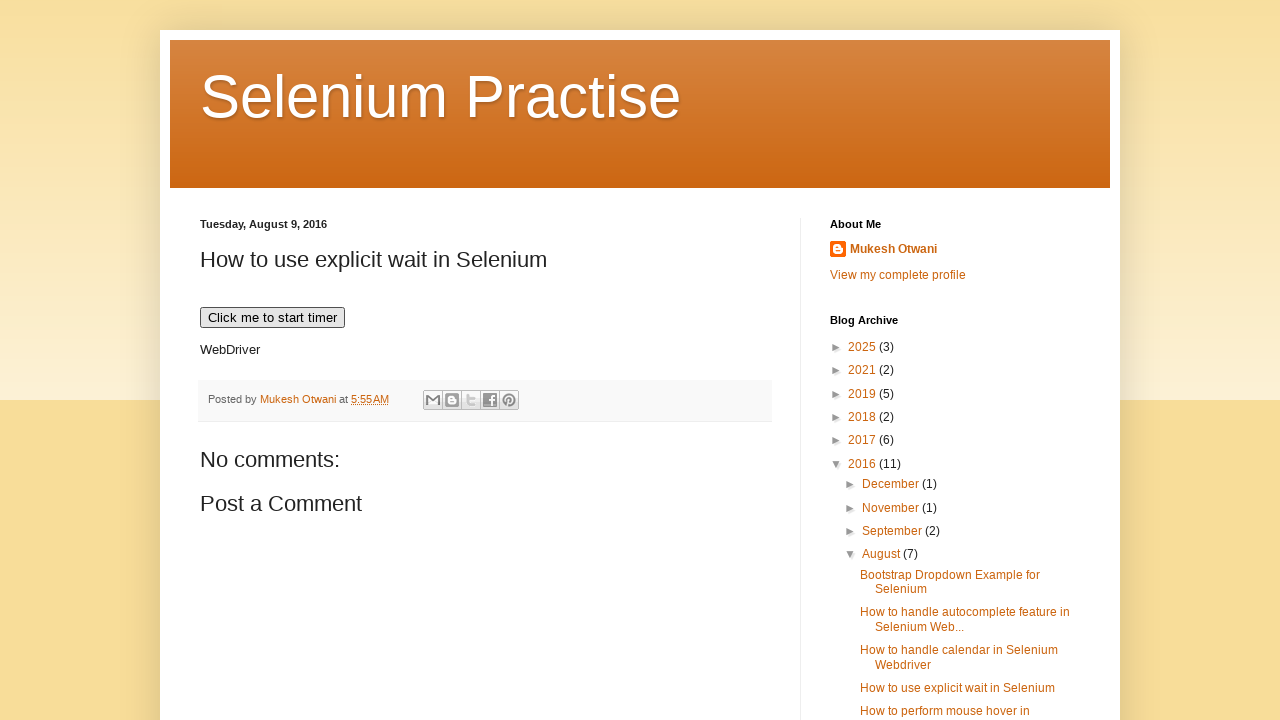

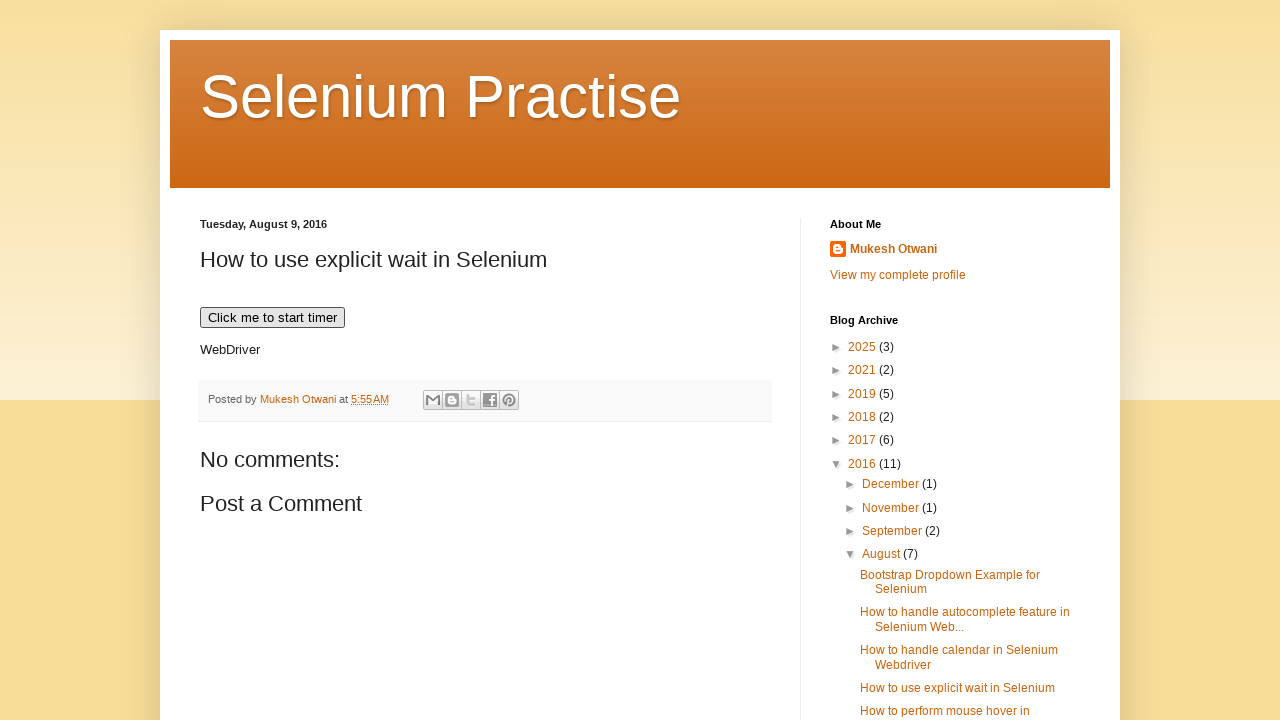